Tests successful login with valid credentials and verifies the app logo is displayed

Starting URL: https://www.saucedemo.com/

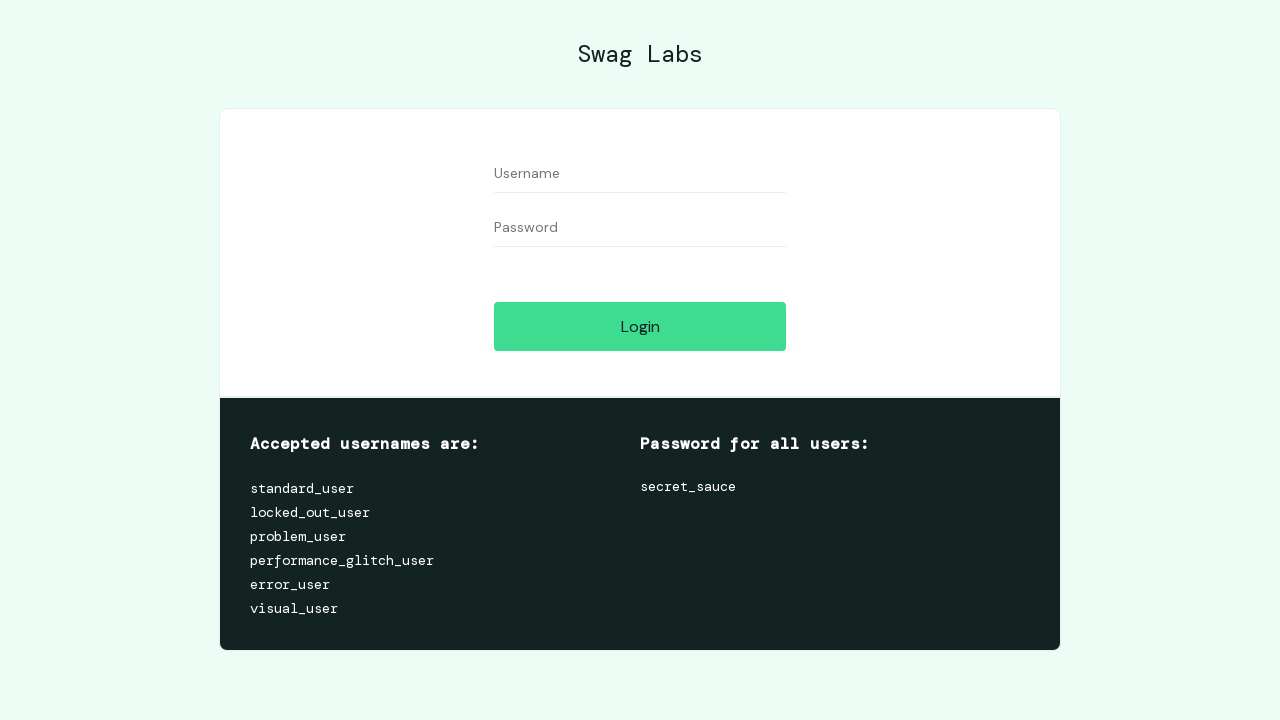

Filled username field with 'standard_user' on input#user-name
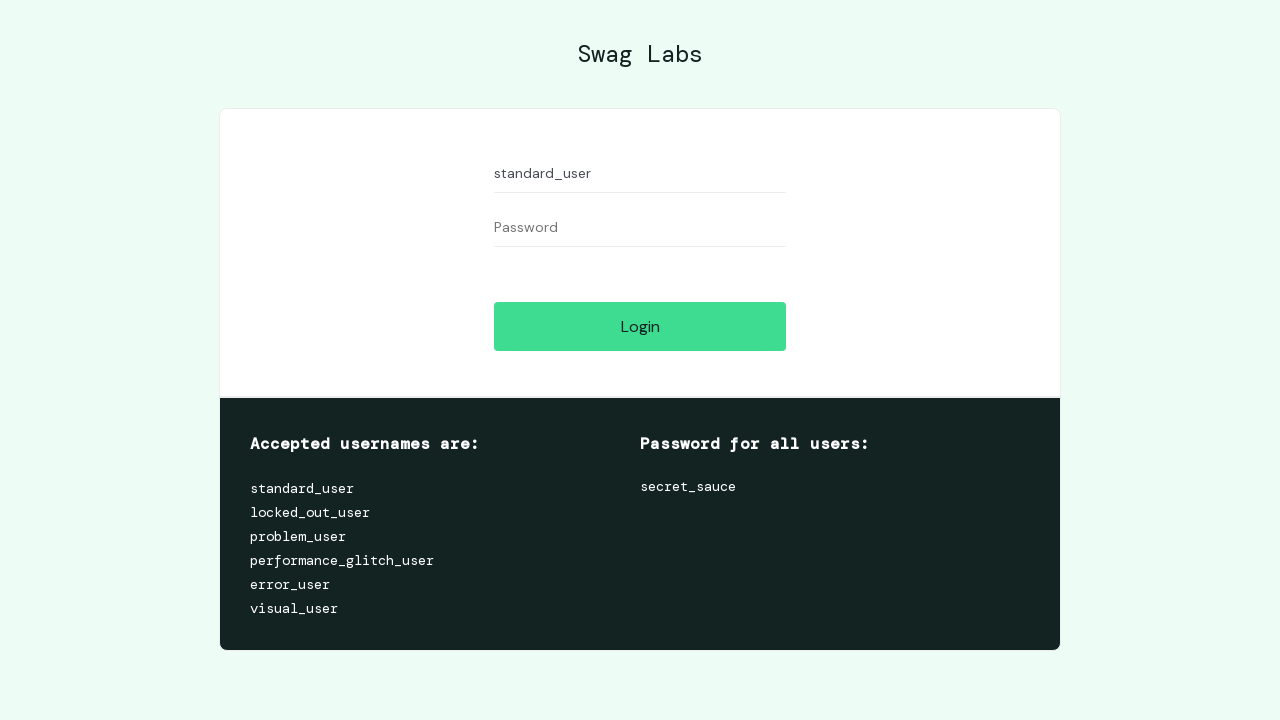

Filled password field with 'secret_sauce' on input#password
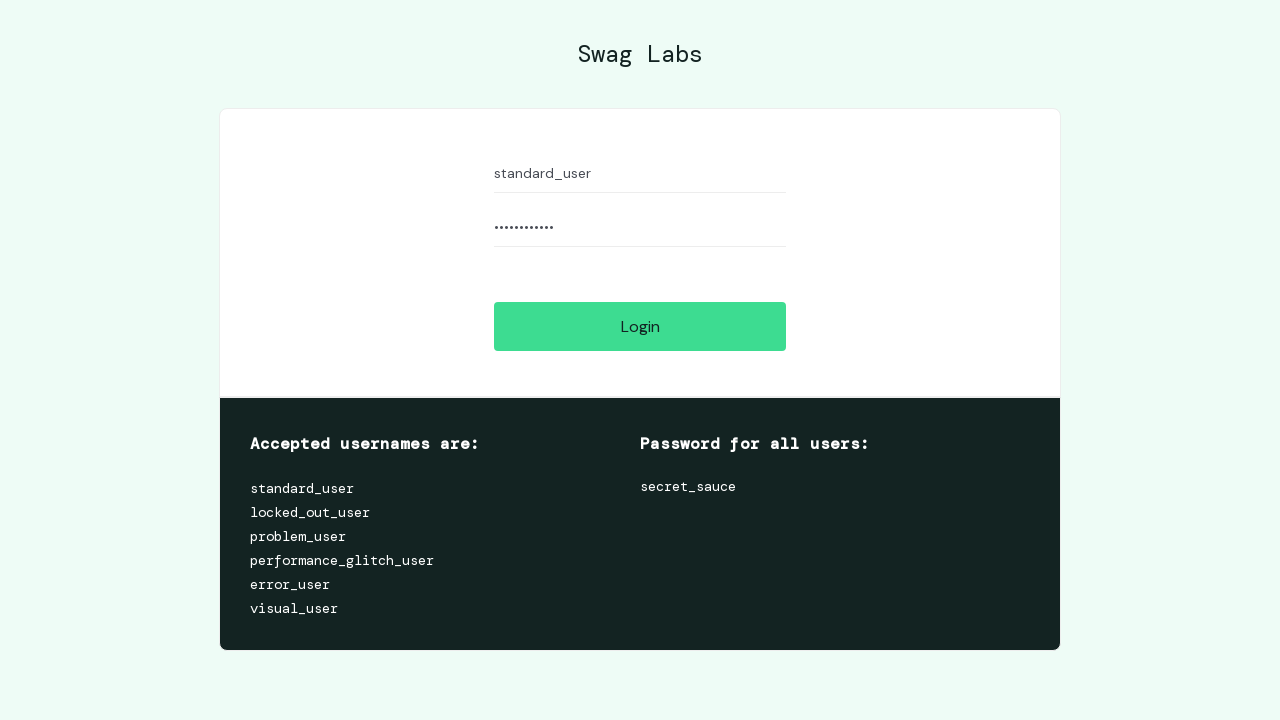

Clicked login button to submit credentials at (640, 326) on input#login-button
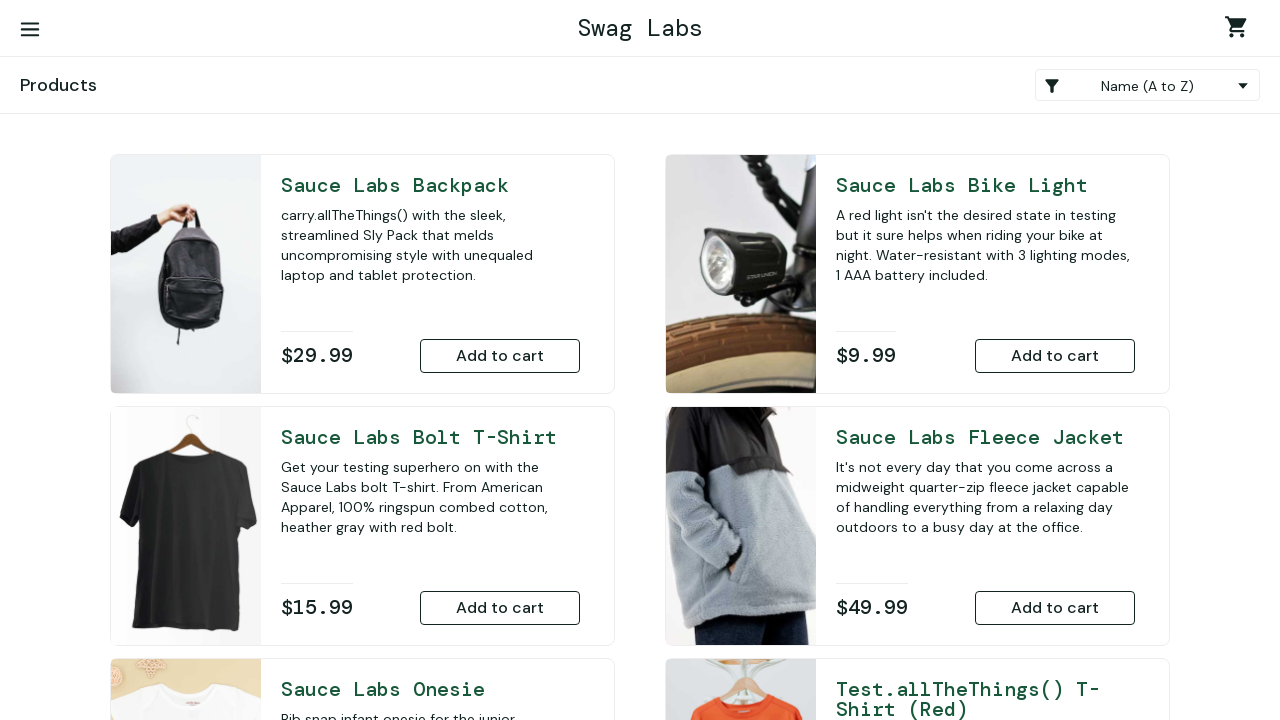

App logo element appeared after successful login
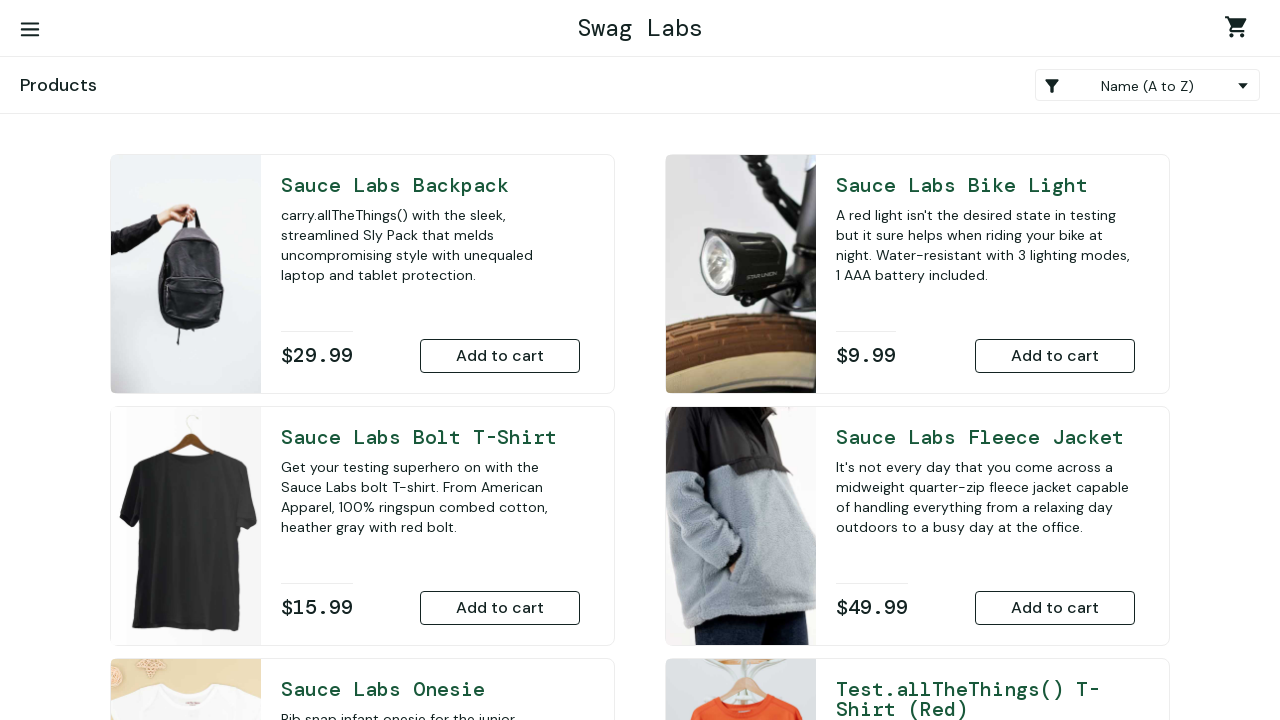

Verified app logo is visible
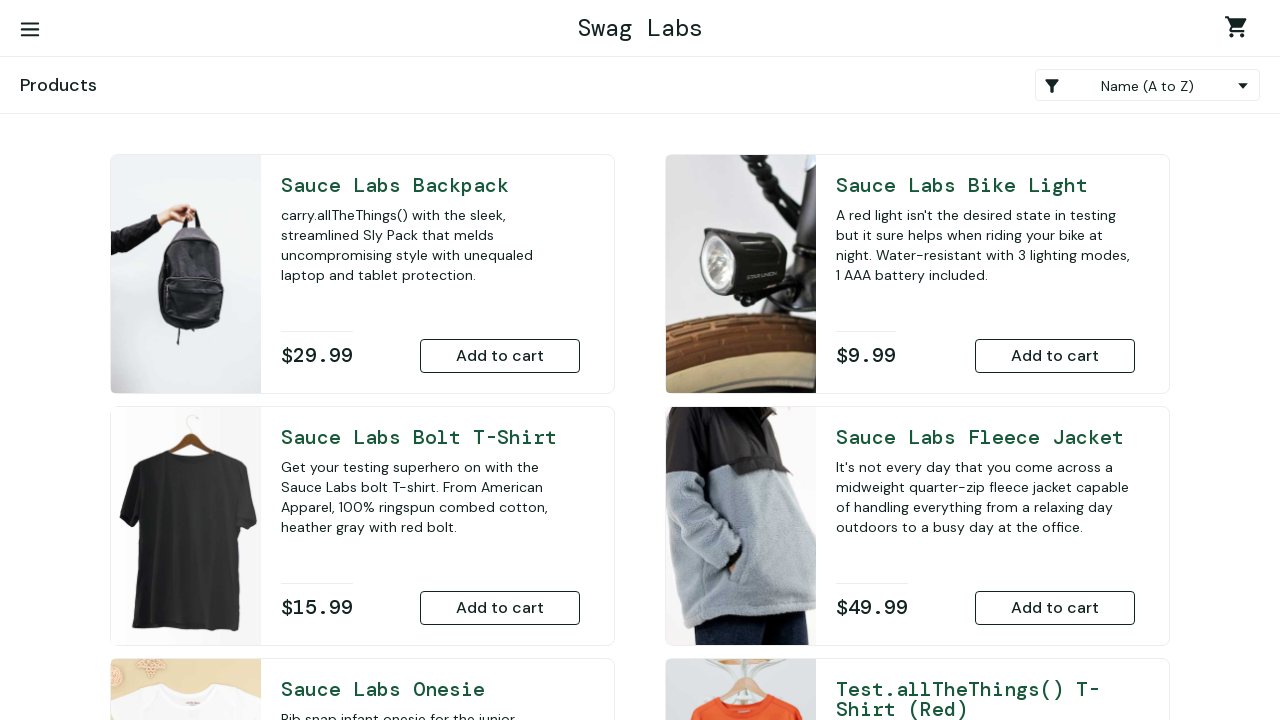

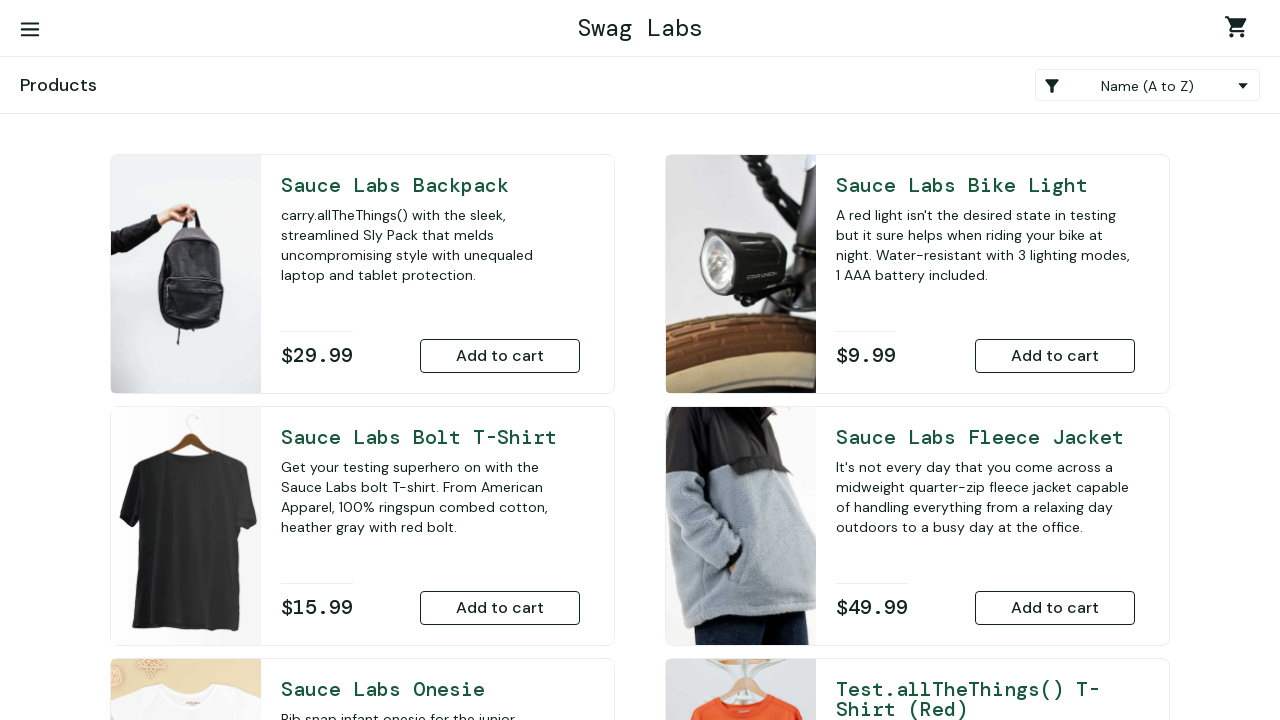